Navigates to a dropdown practice page and verifies the presence of a dropdown input element

Starting URL: https://rahulshettyacademy.com/dropdownsPractise/

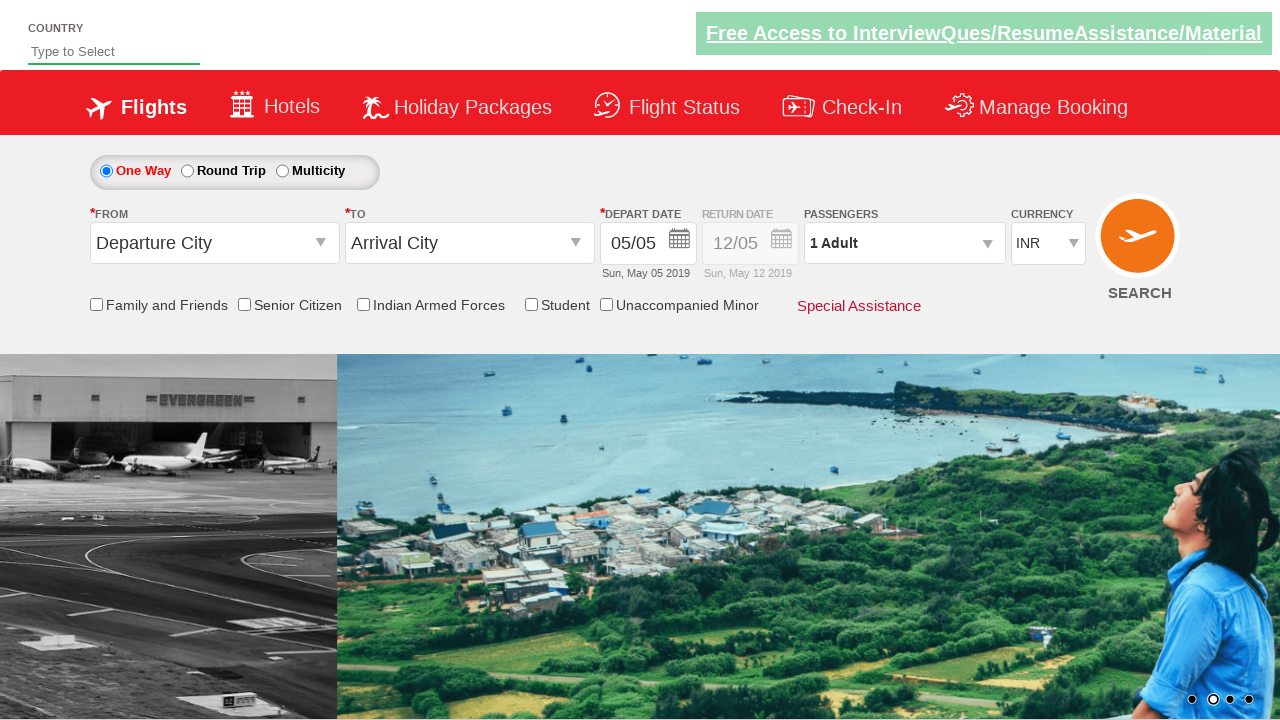

Waited for dropdown input element to be present
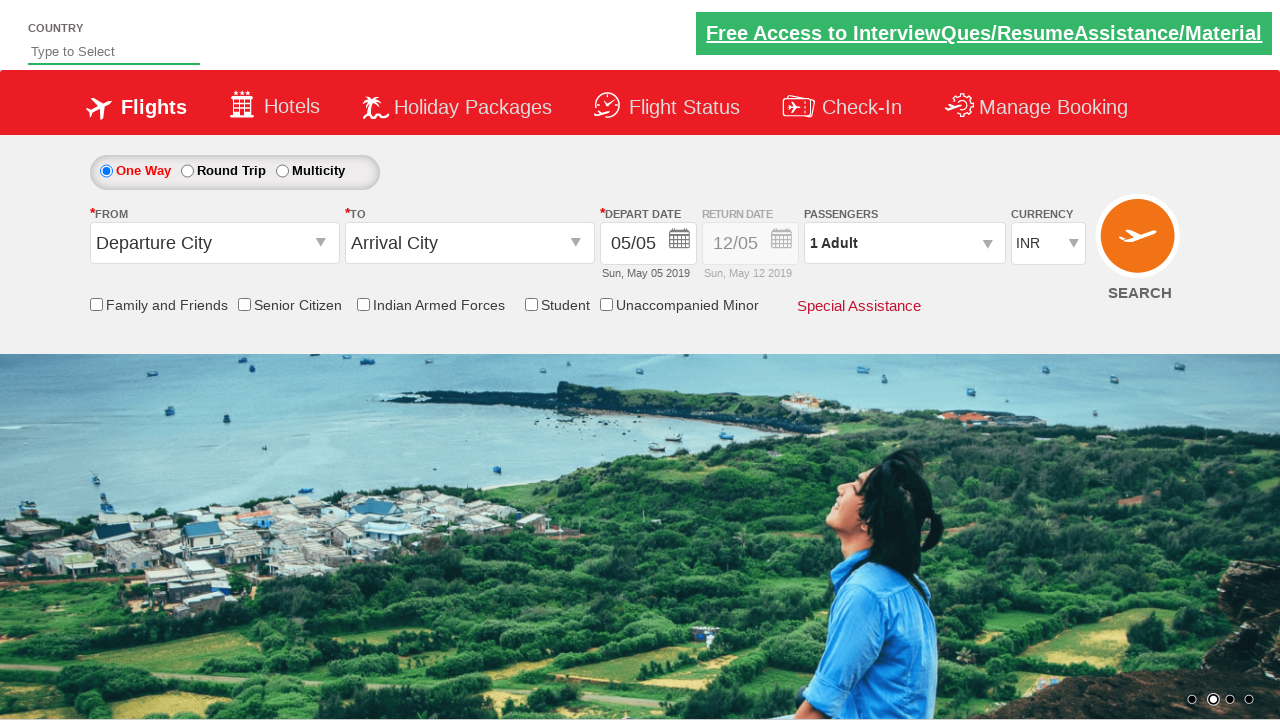

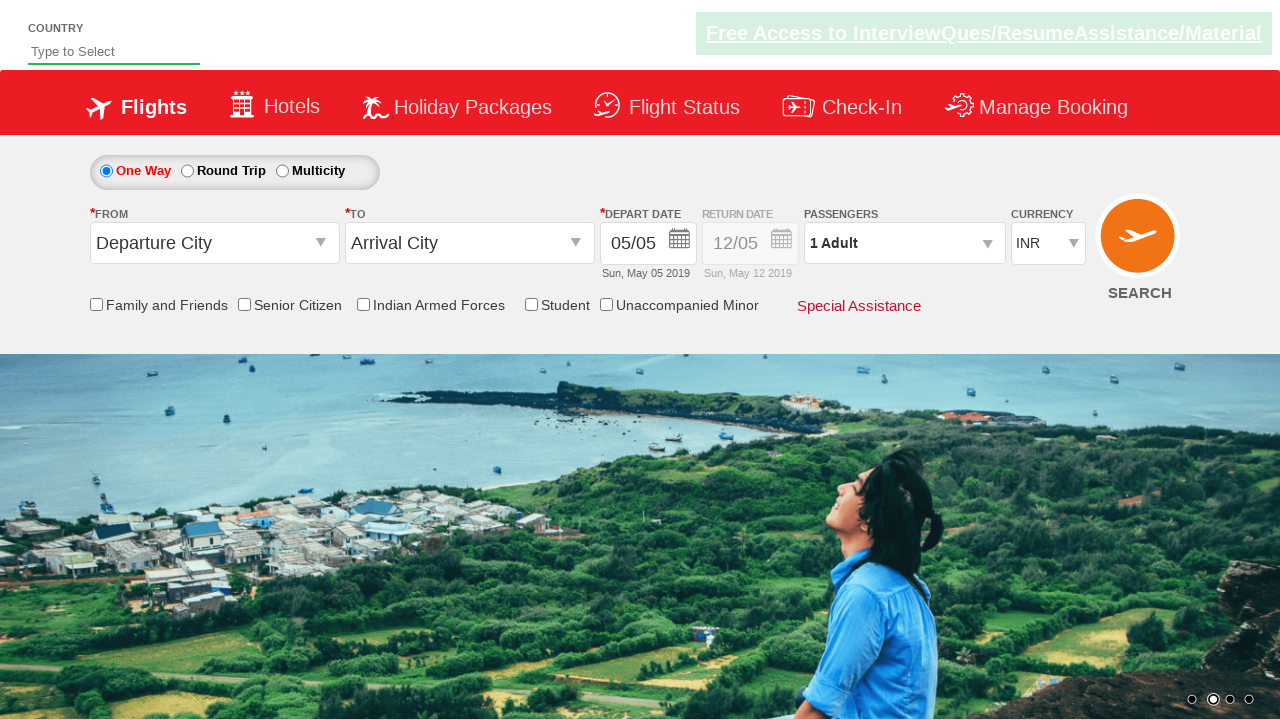